Fills a form with first name and submits it

Starting URL: https://www.ultimateqa.com/sample-application-lifecycle-sprint-1/

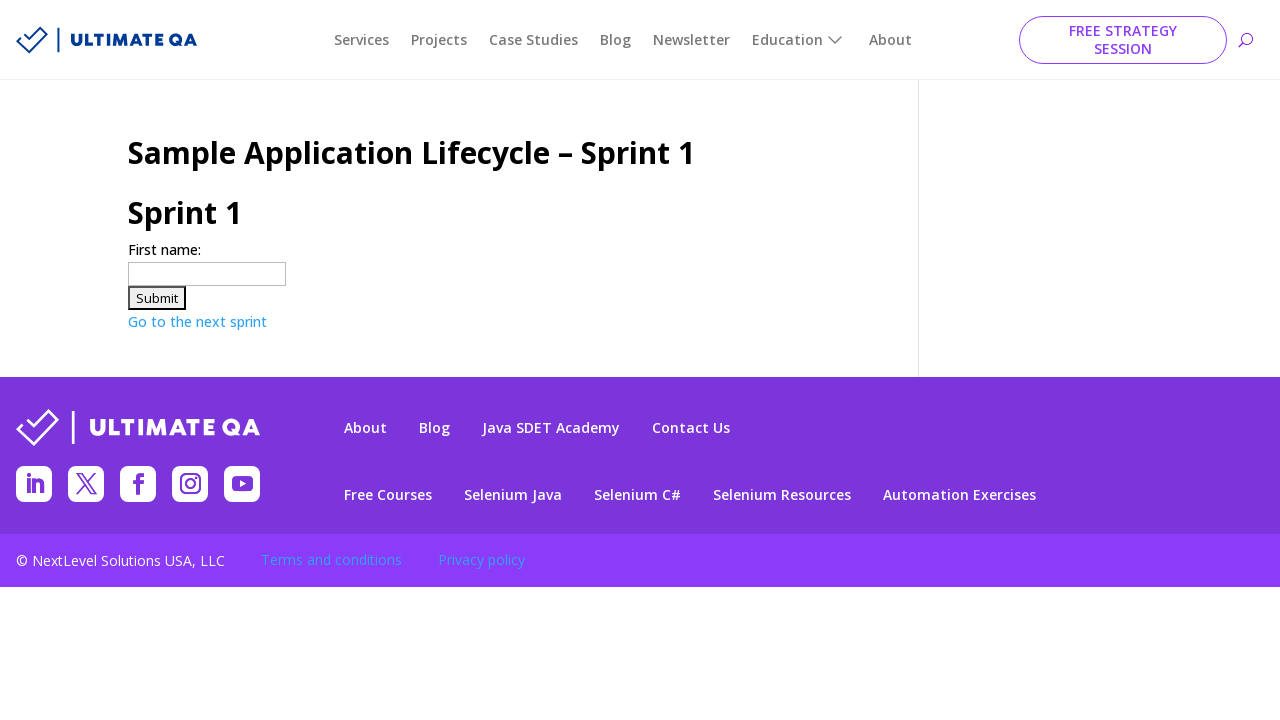

Filled first name field with 'Sima' on input[name='firstname']
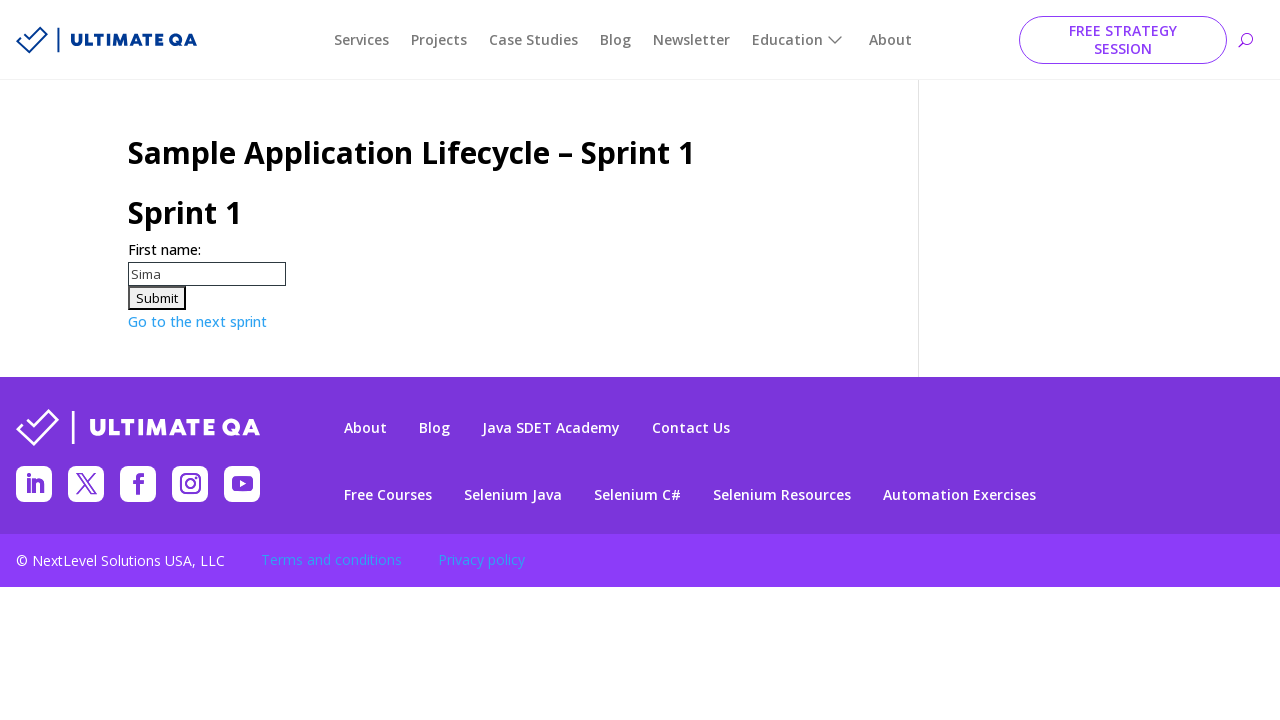

Clicked submit button to submit form at (157, 298) on input#submitForm
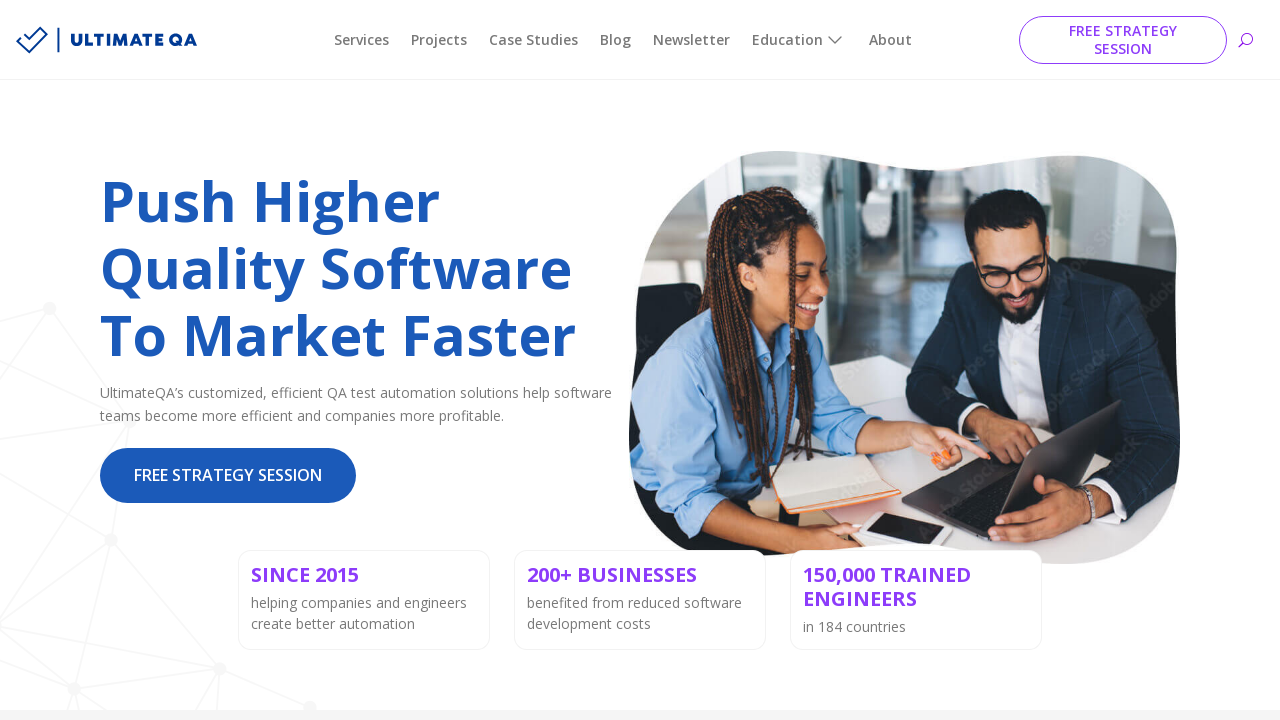

Waited 2 seconds for form submission to complete
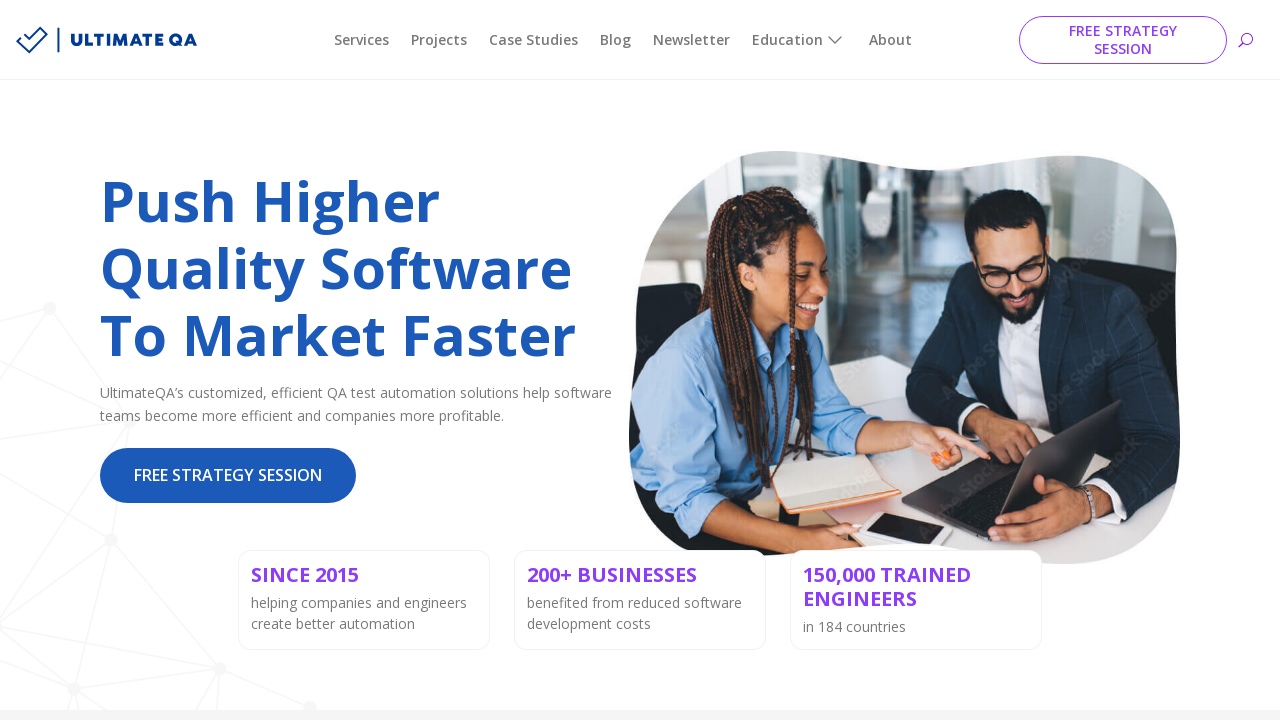

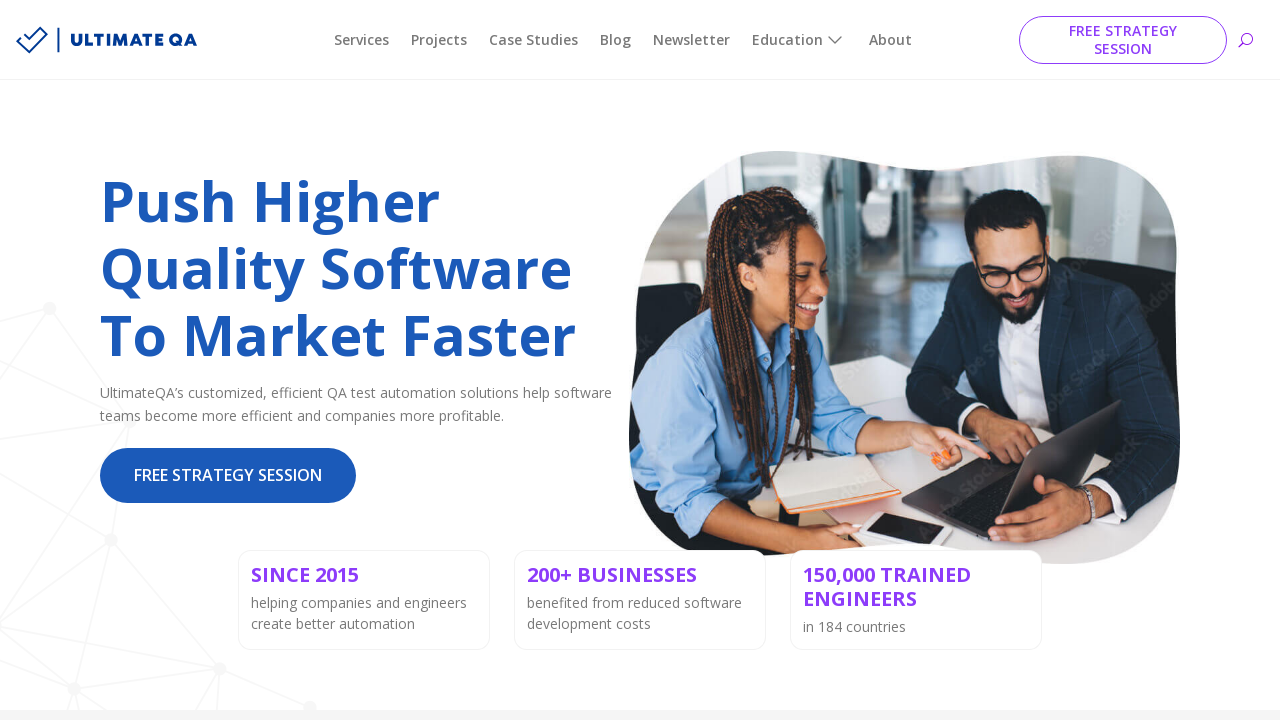